Tests navigation on calculator.net by clicking on the Financial link from the math calculator page

Starting URL: https://www.calculator.net/math-calculator.html

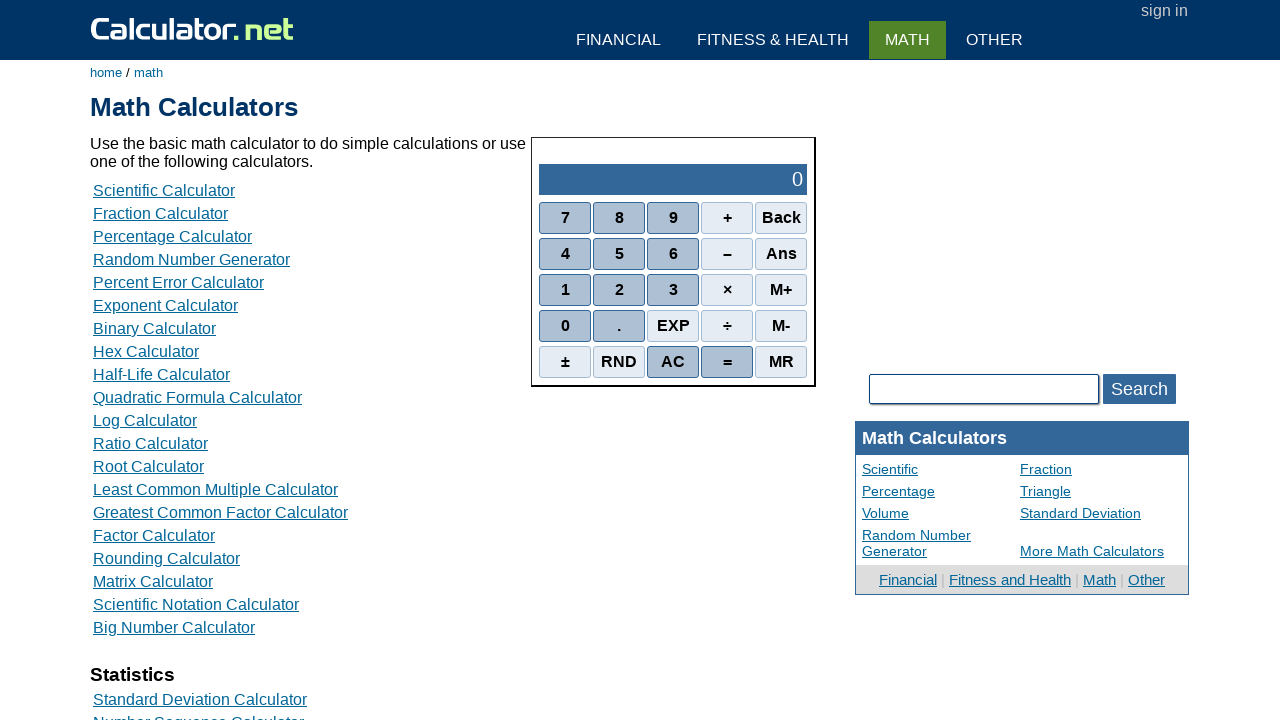

Clicked on the Financial link from math calculator page at (908, 580) on a:has-text('Financial')
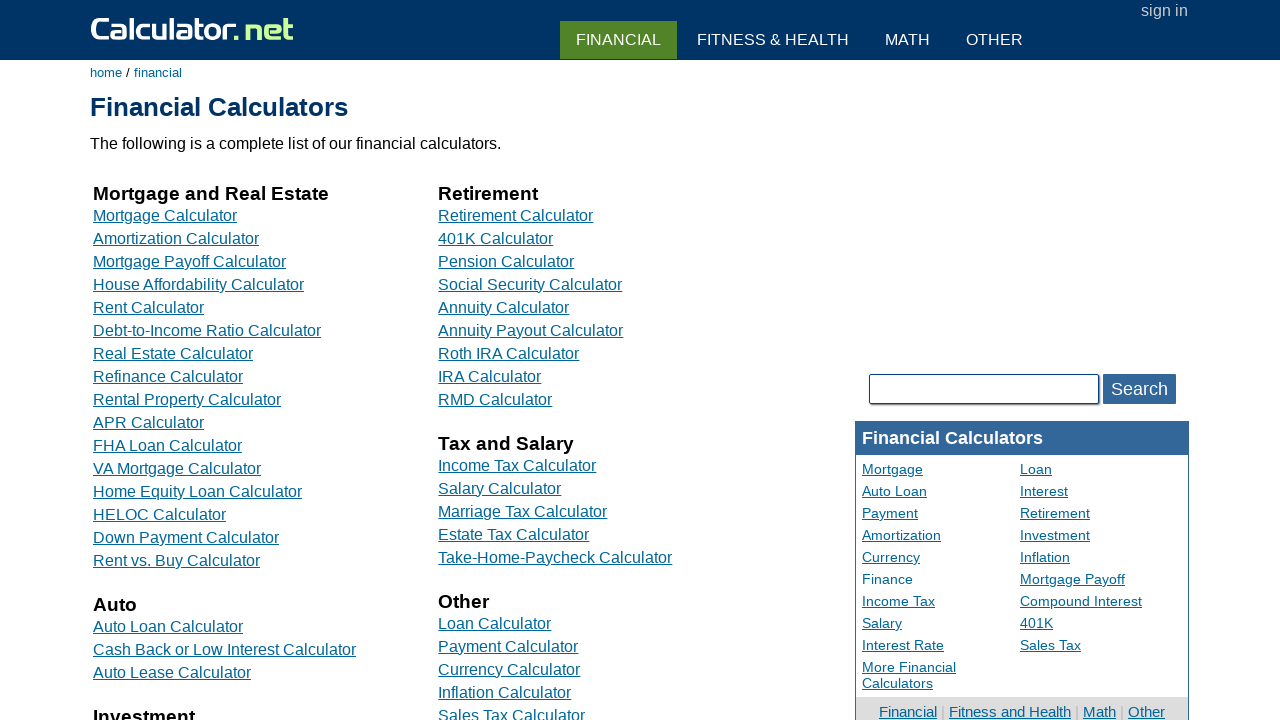

Waited for navigation to complete and page to load
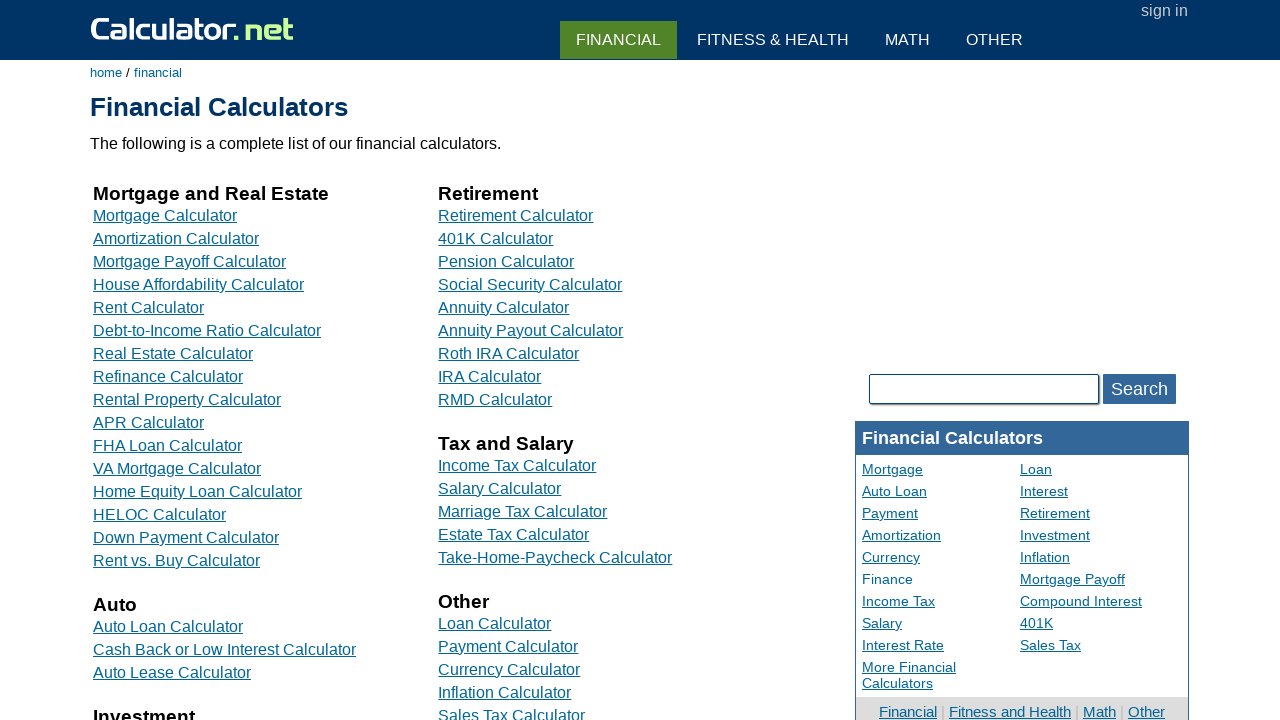

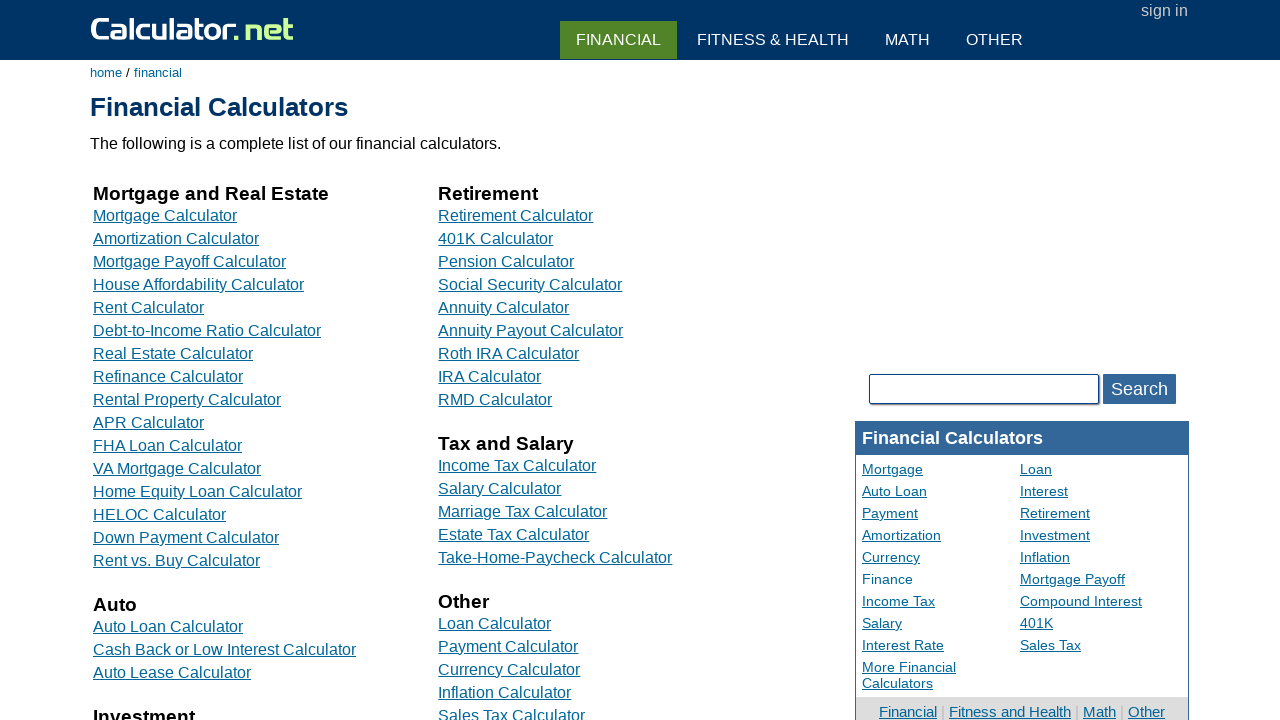